Tests auto-suggestive dropdown functionality by typing partial text and selecting a specific option from the suggestions

Starting URL: https://rahulshettyacademy.com/dropdownsPractise/#

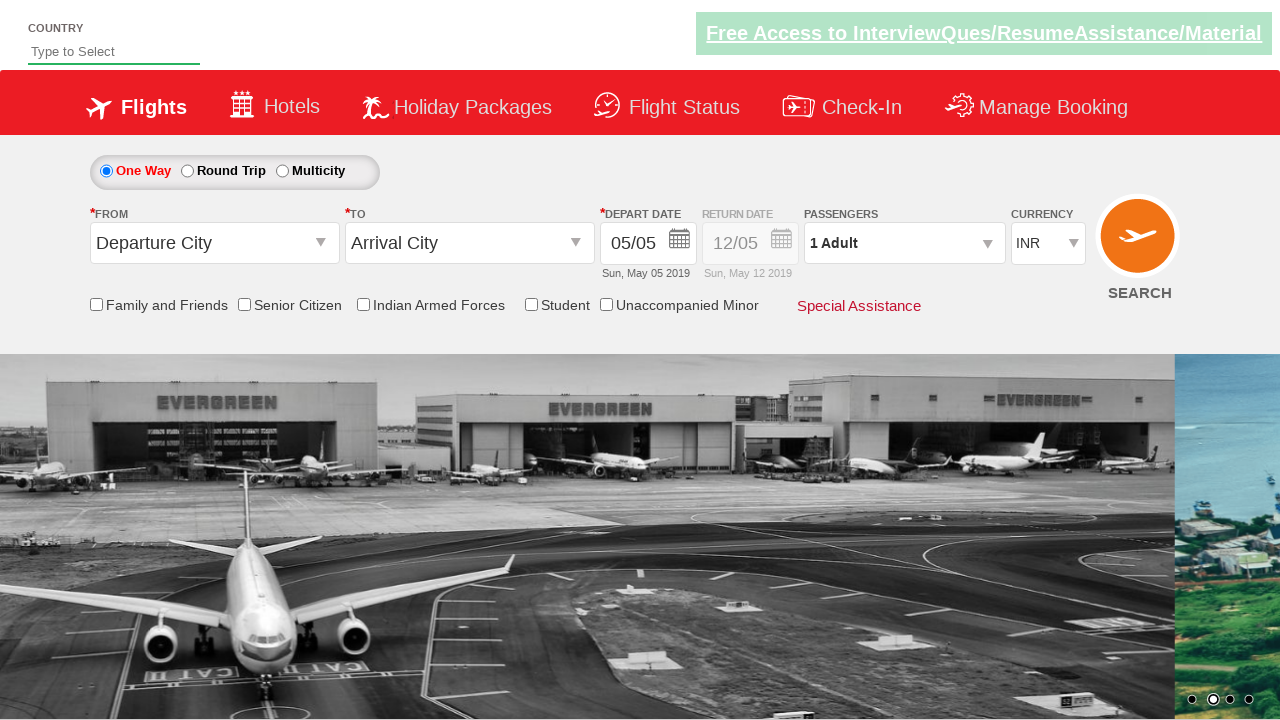

Navigated to dropdowns practice page
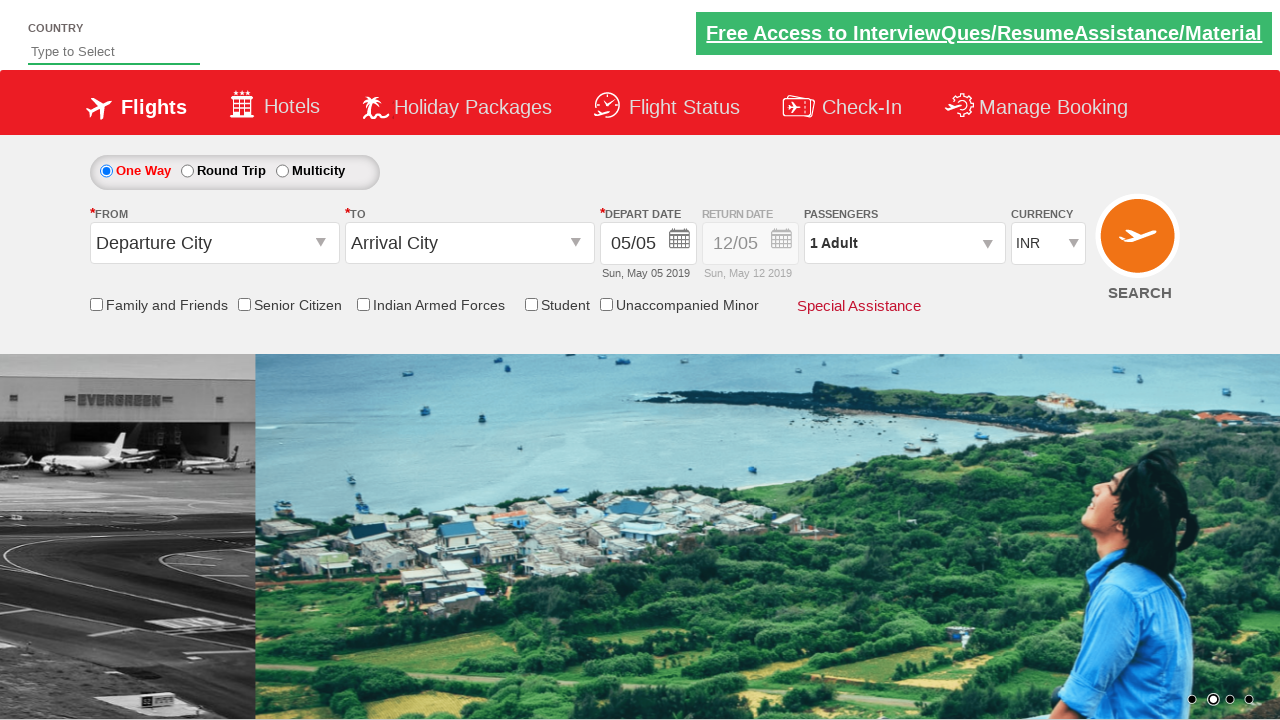

Typed 'ind' in auto-suggest field on #autosuggest
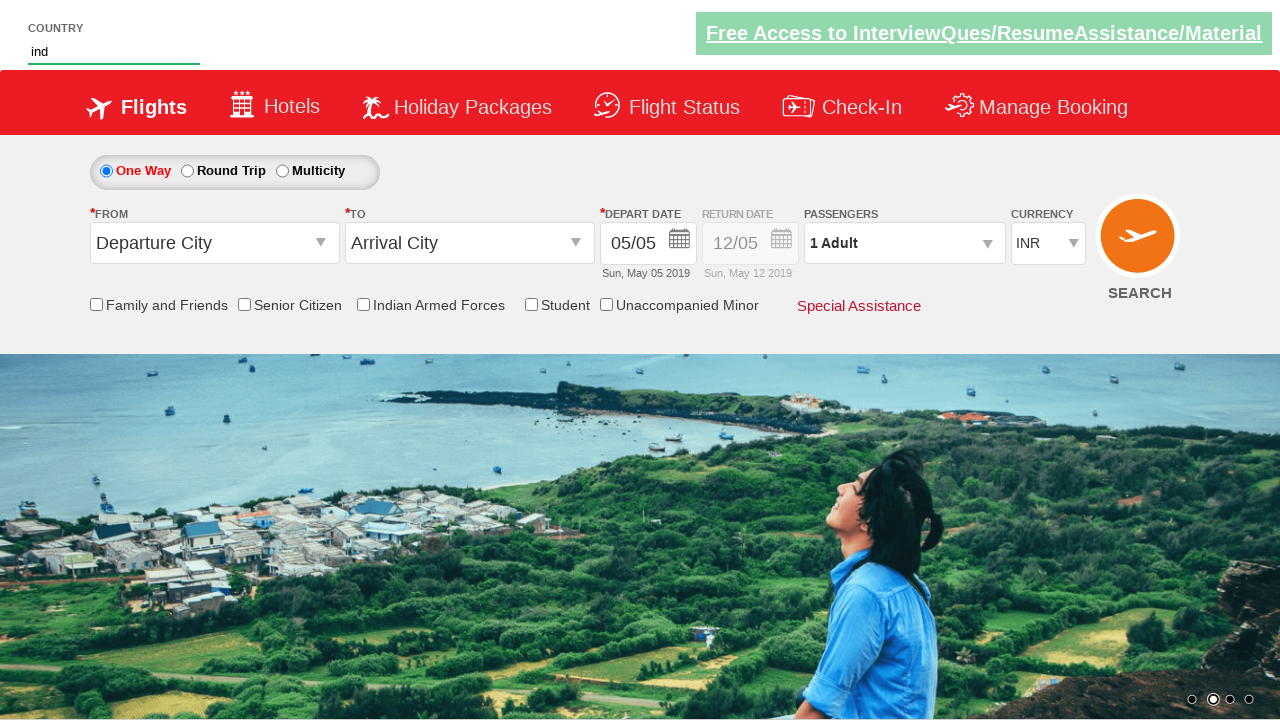

Auto-suggestive dropdown options appeared
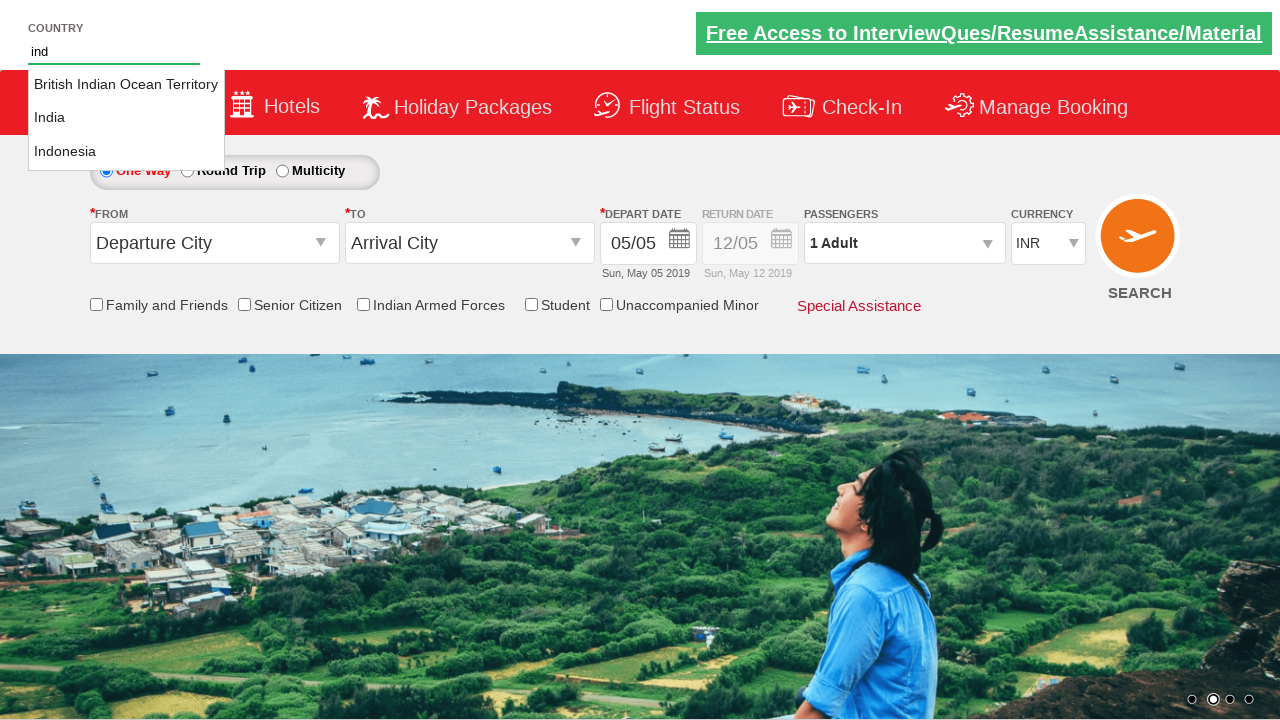

Retrieved all suggestion options from dropdown
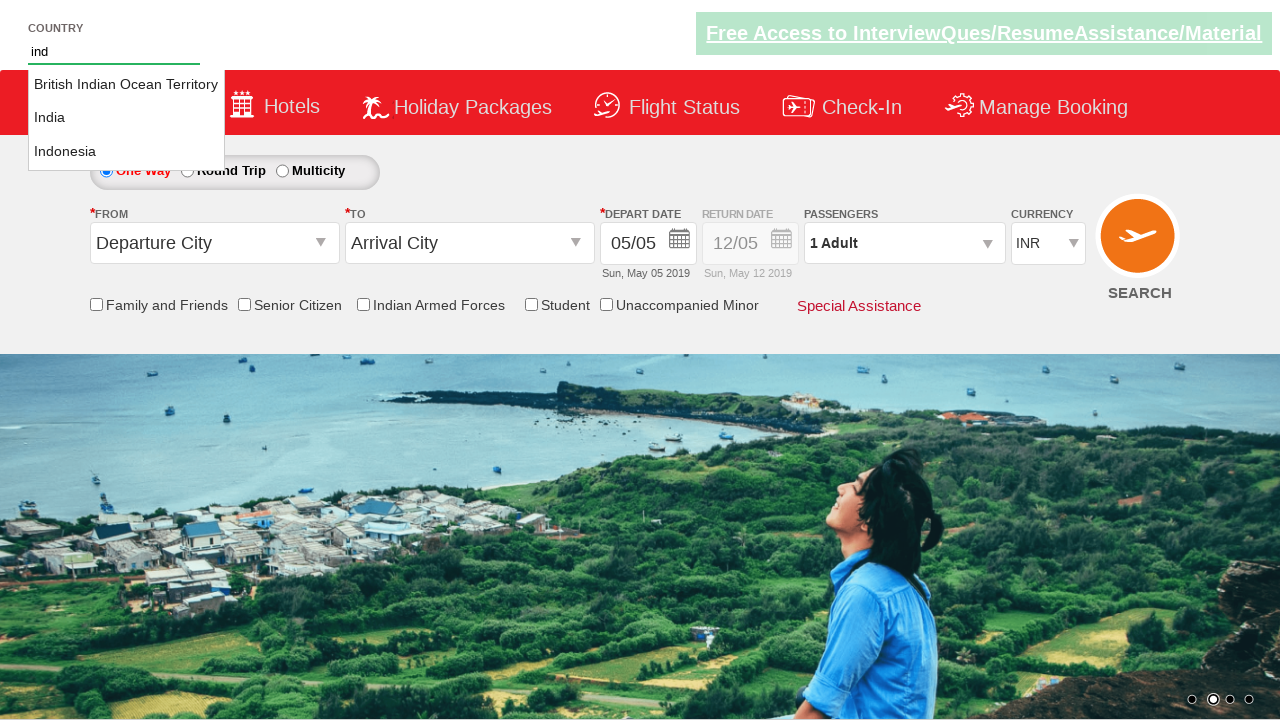

Selected 'India' from auto-suggestive dropdown
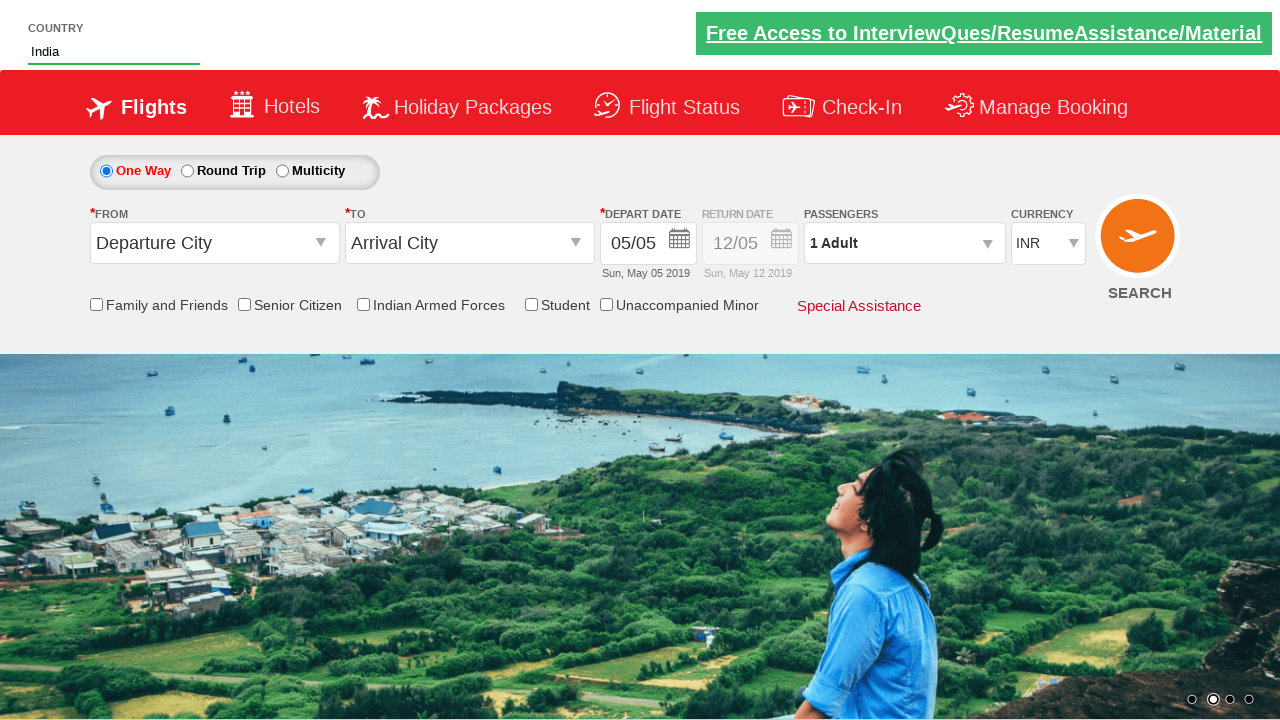

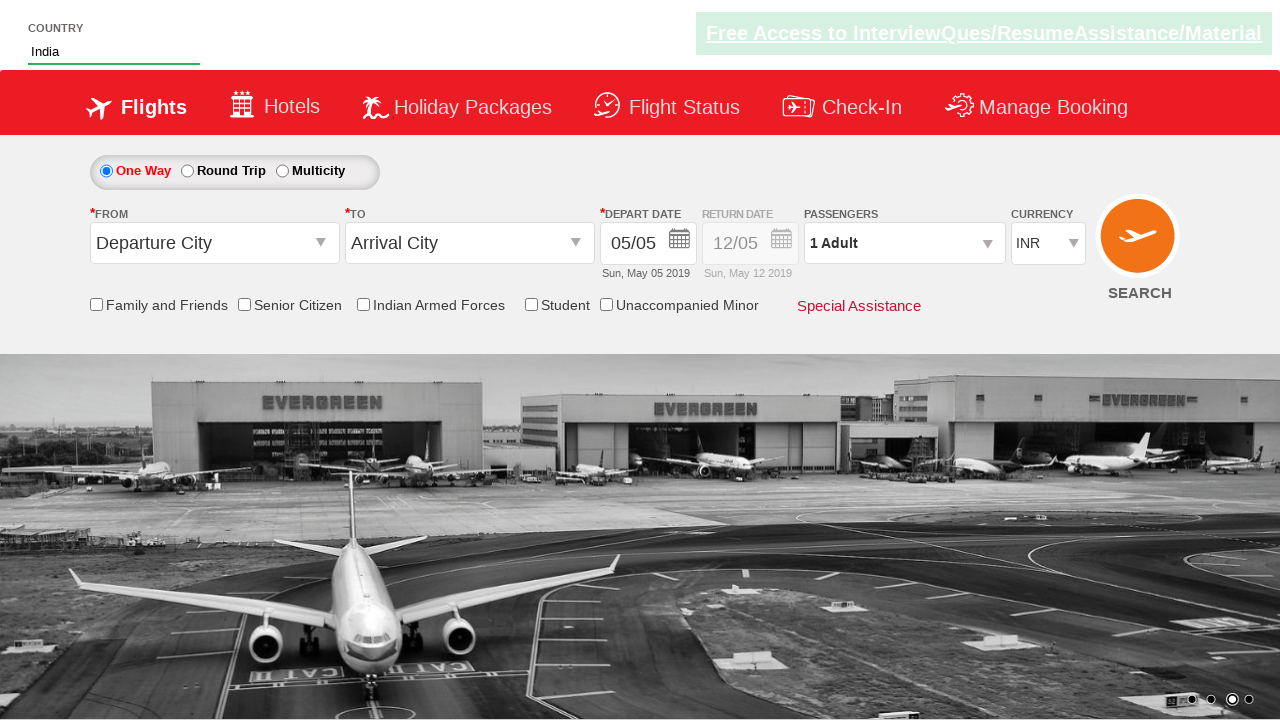